Tests that the browser back button works correctly with filter navigation

Starting URL: https://demo.playwright.dev/todomvc

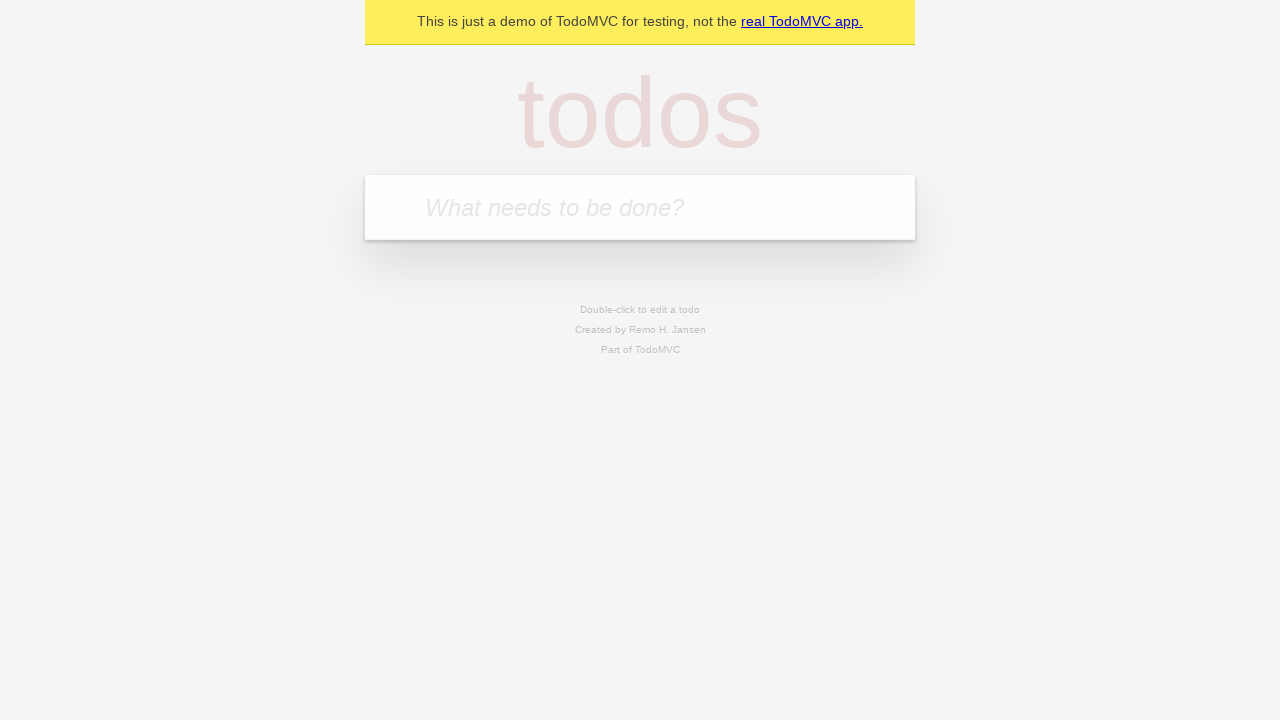

Filled todo input with 'buy some cheese' on internal:attr=[placeholder="What needs to be done?"i]
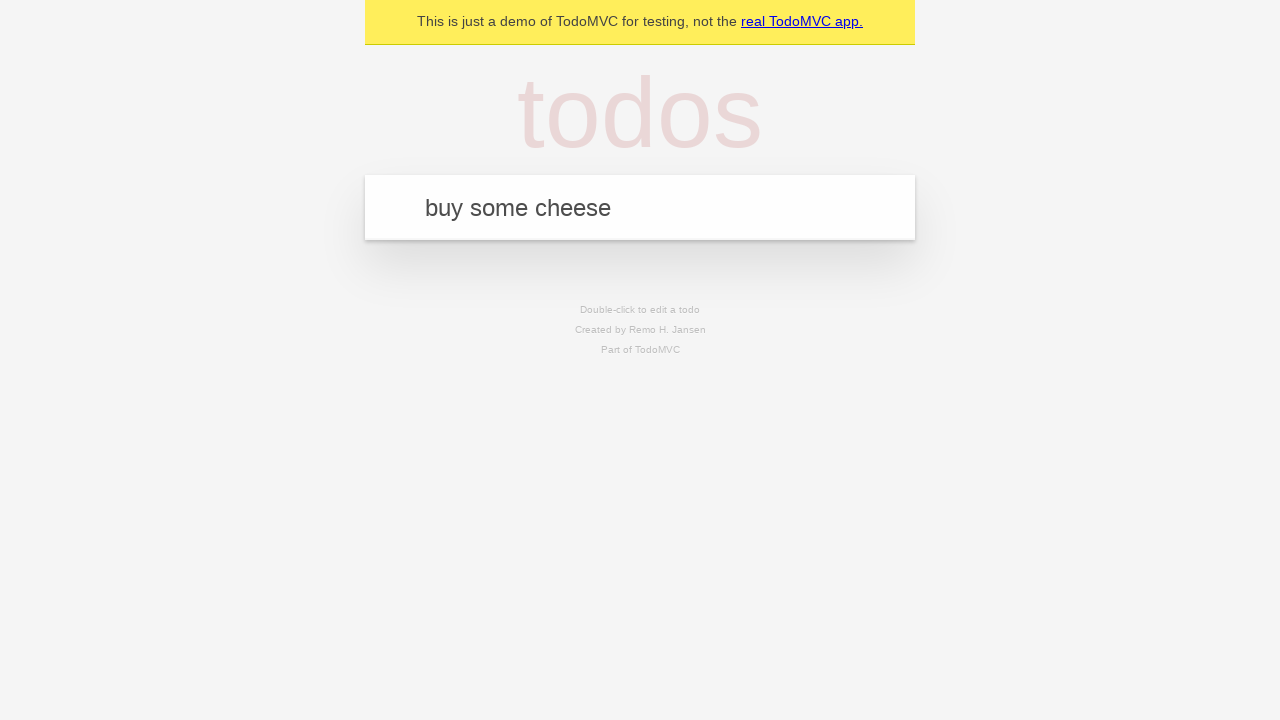

Pressed Enter to add first todo on internal:attr=[placeholder="What needs to be done?"i]
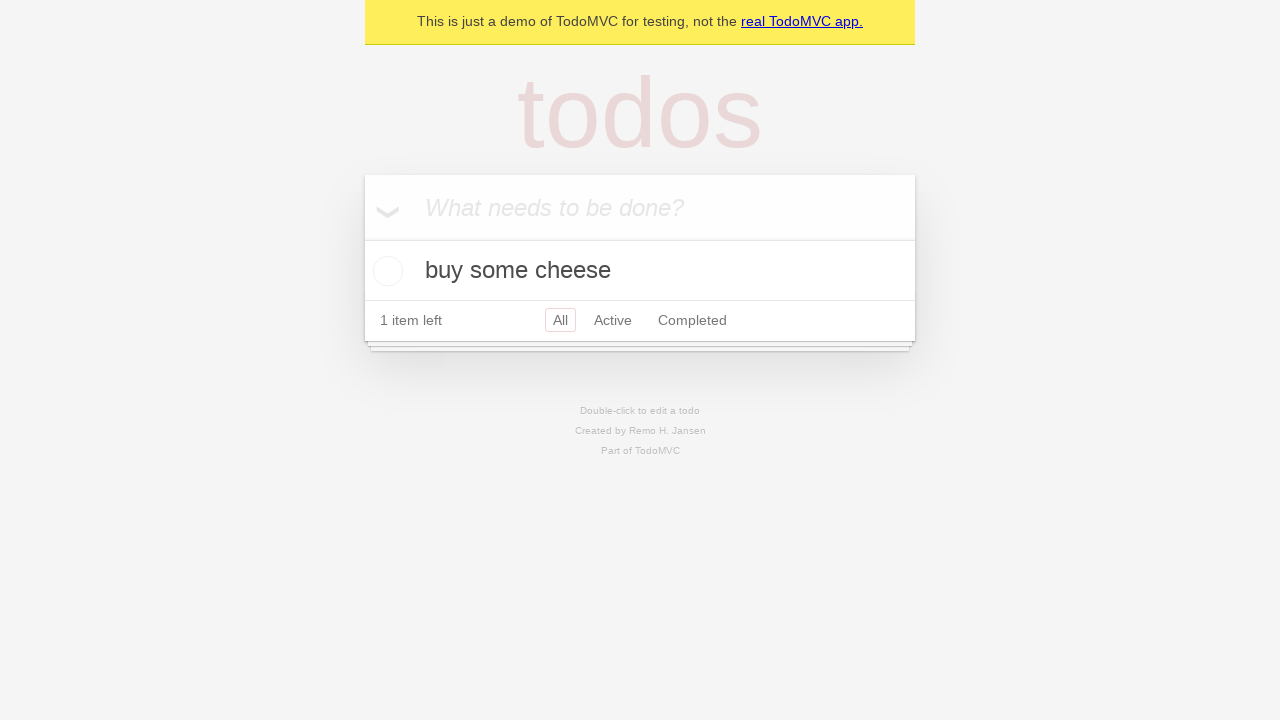

Filled todo input with 'feed the cat' on internal:attr=[placeholder="What needs to be done?"i]
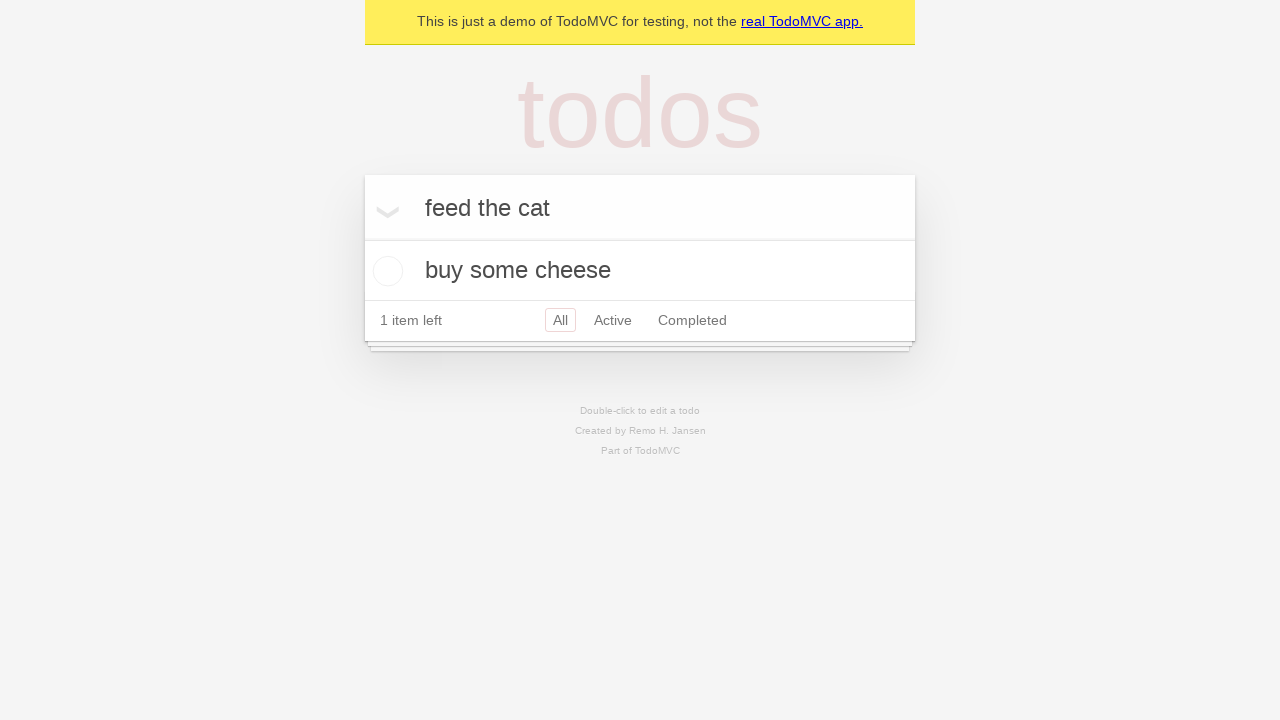

Pressed Enter to add second todo on internal:attr=[placeholder="What needs to be done?"i]
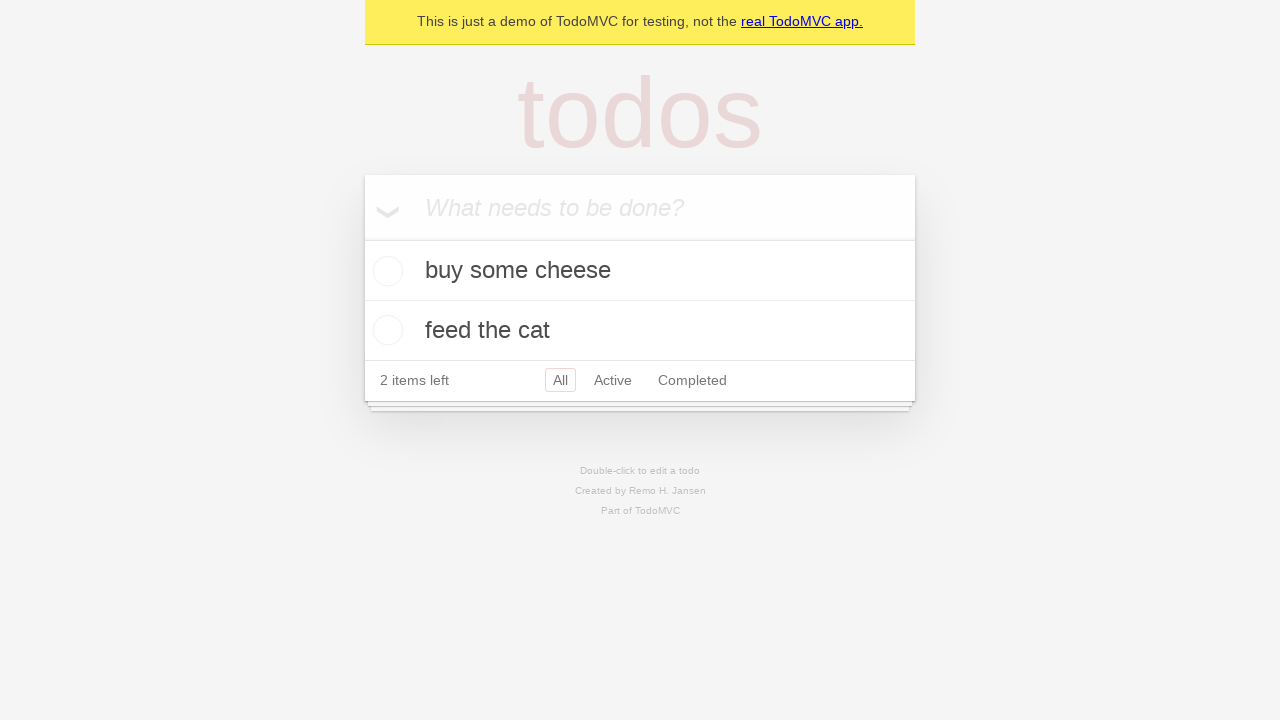

Filled todo input with 'book a doctors appointment' on internal:attr=[placeholder="What needs to be done?"i]
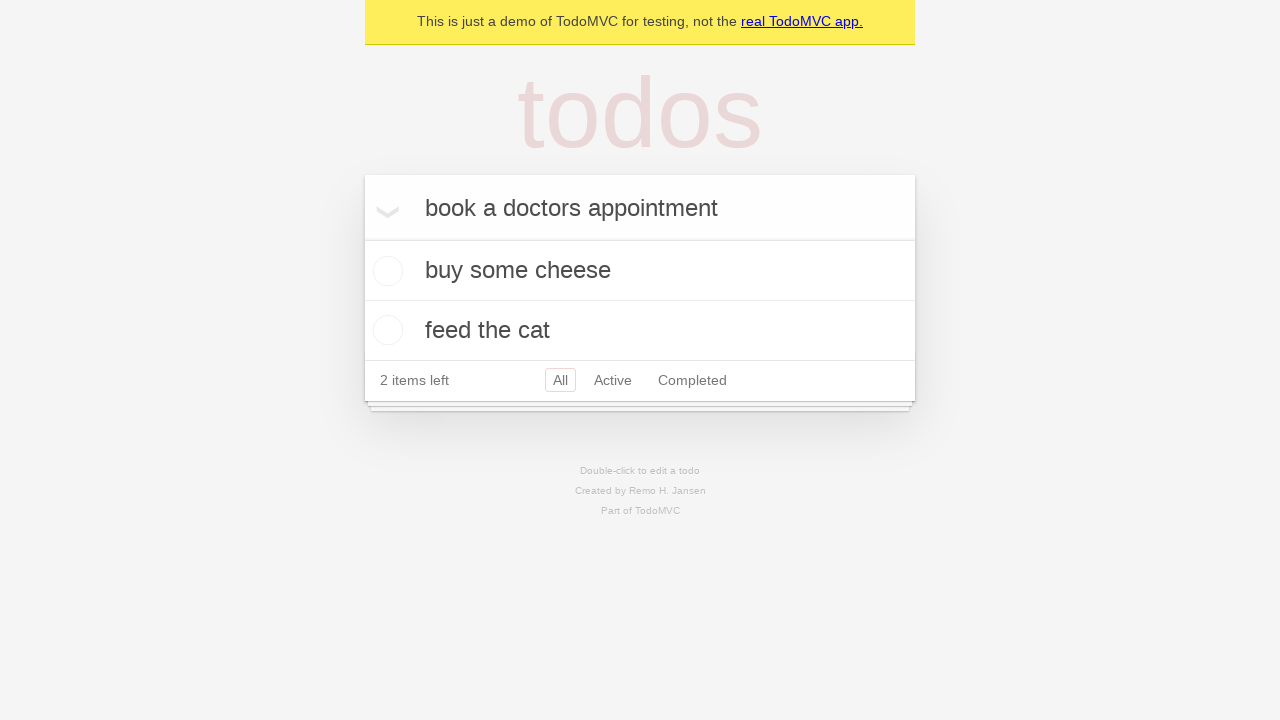

Pressed Enter to add third todo on internal:attr=[placeholder="What needs to be done?"i]
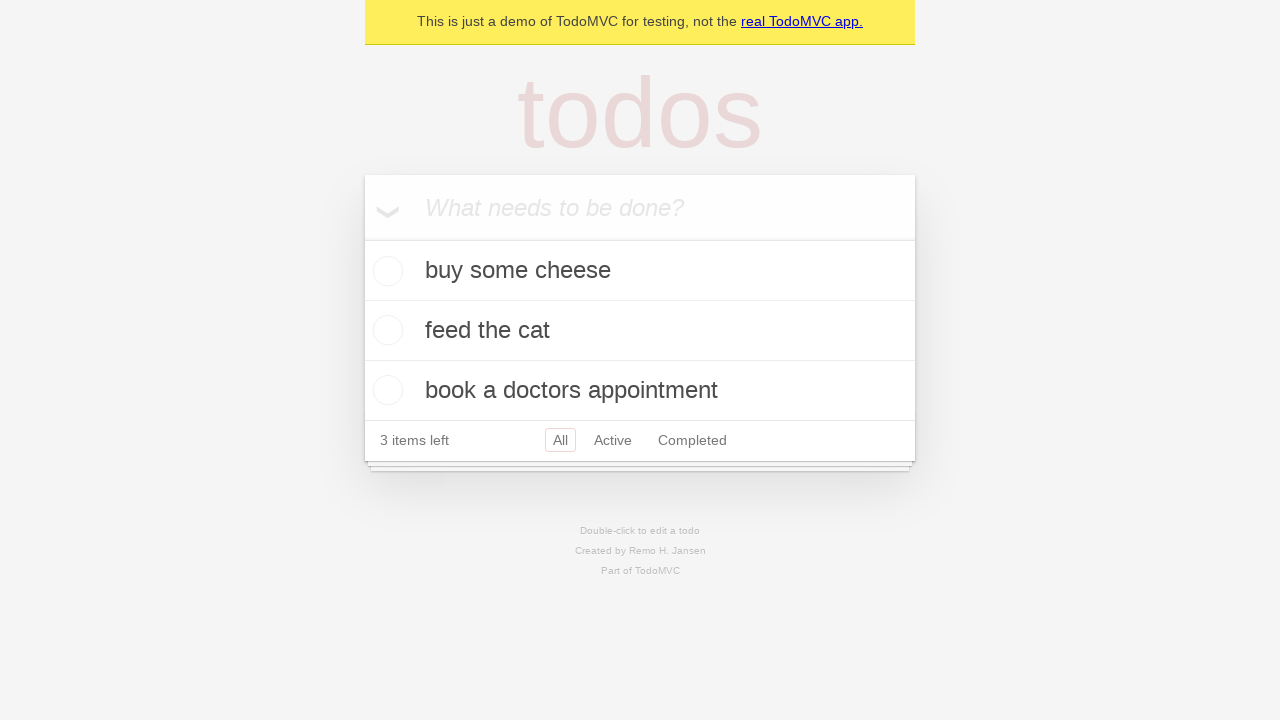

Checked the second todo item at (385, 330) on [data-testid='todo-item'] >> nth=1 >> internal:role=checkbox
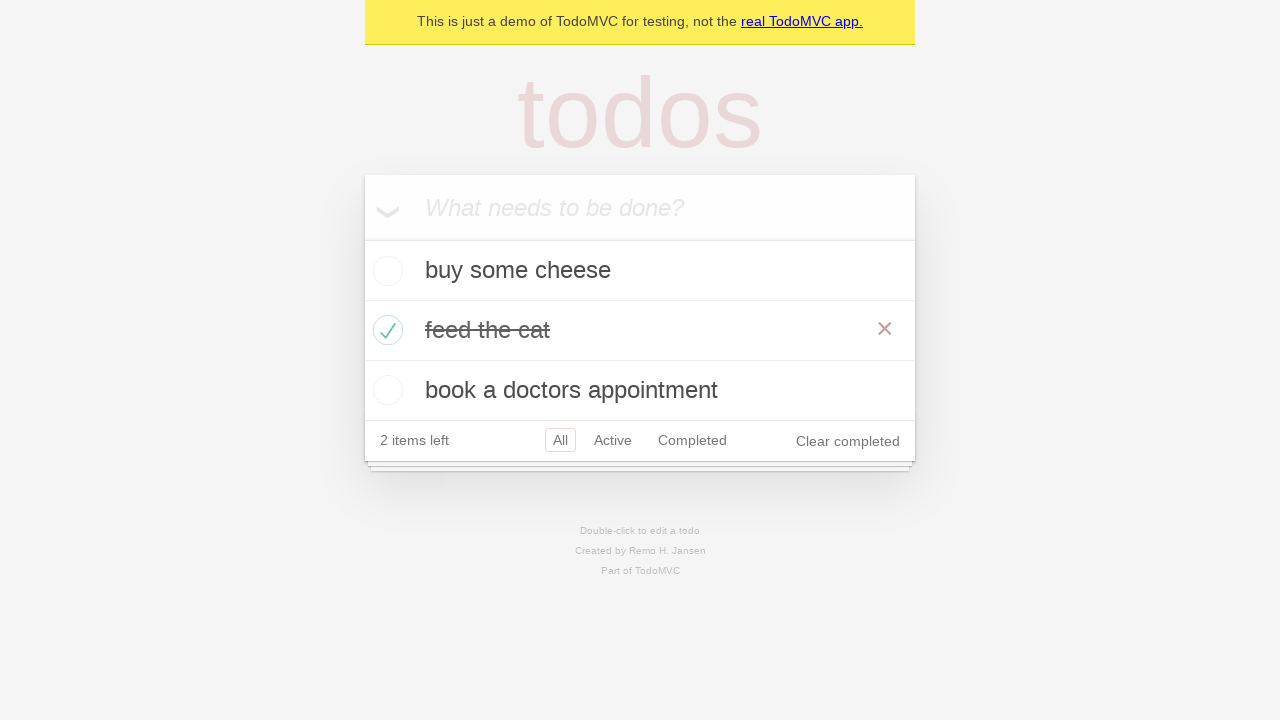

Clicked All filter at (560, 440) on internal:role=link[name="All"i]
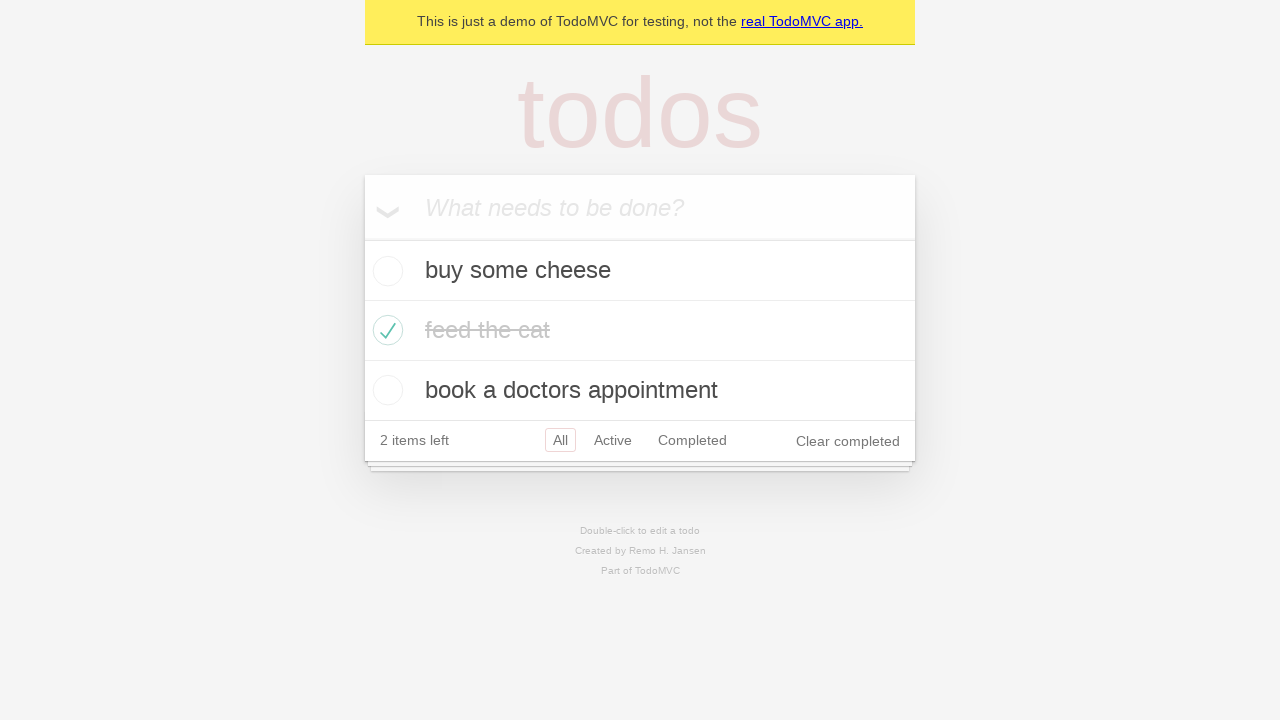

Clicked Active filter at (613, 440) on internal:role=link[name="Active"i]
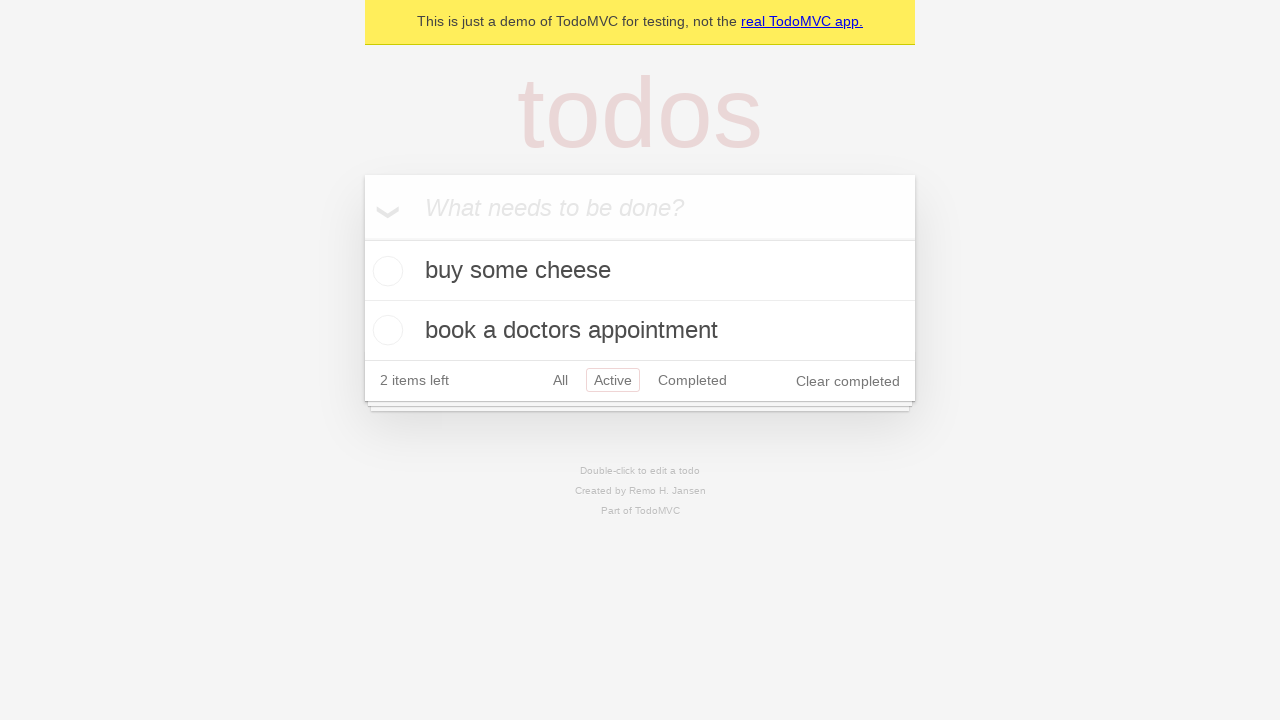

Clicked Completed filter at (692, 380) on internal:role=link[name="Completed"i]
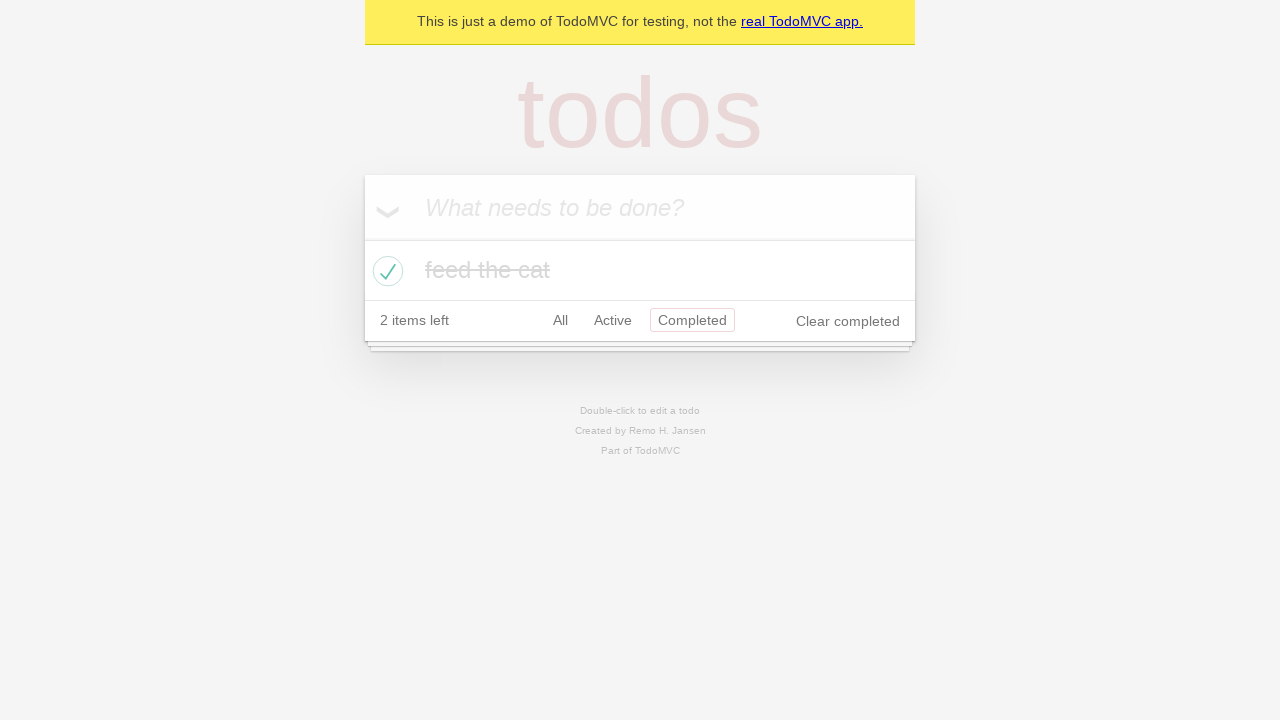

Navigated back from Completed to Active filter
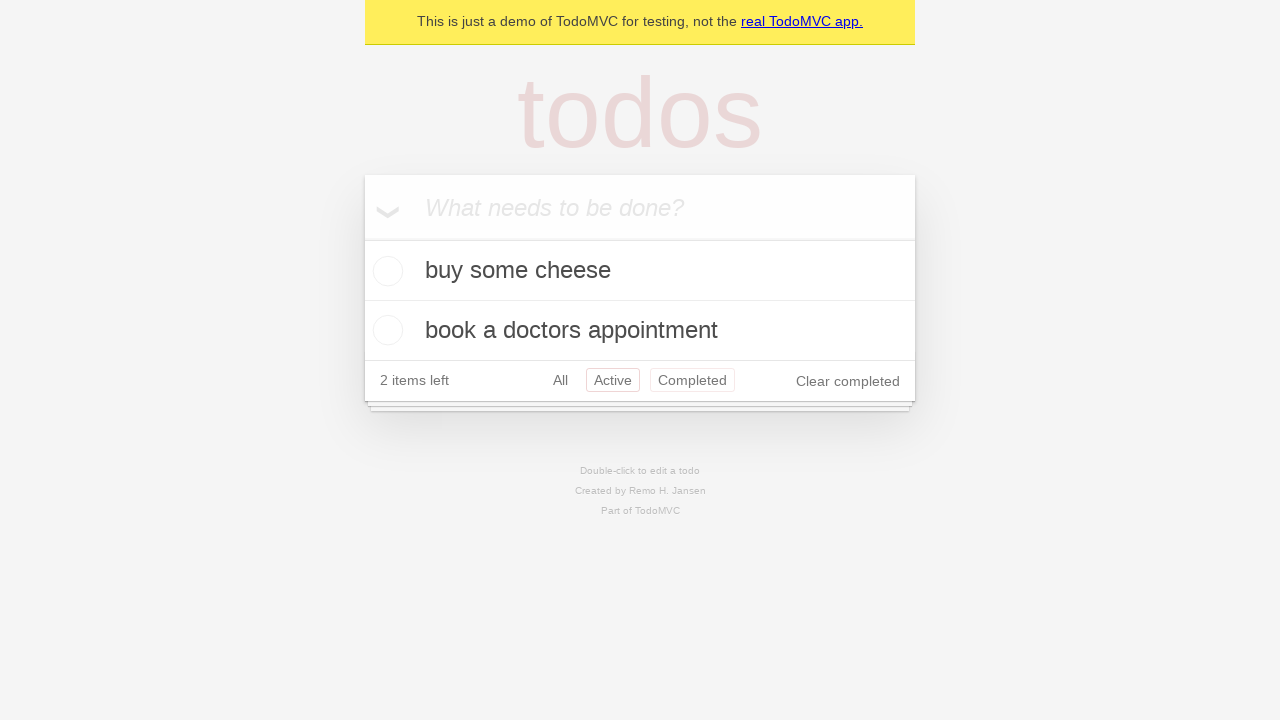

Navigated back from Active to All filter
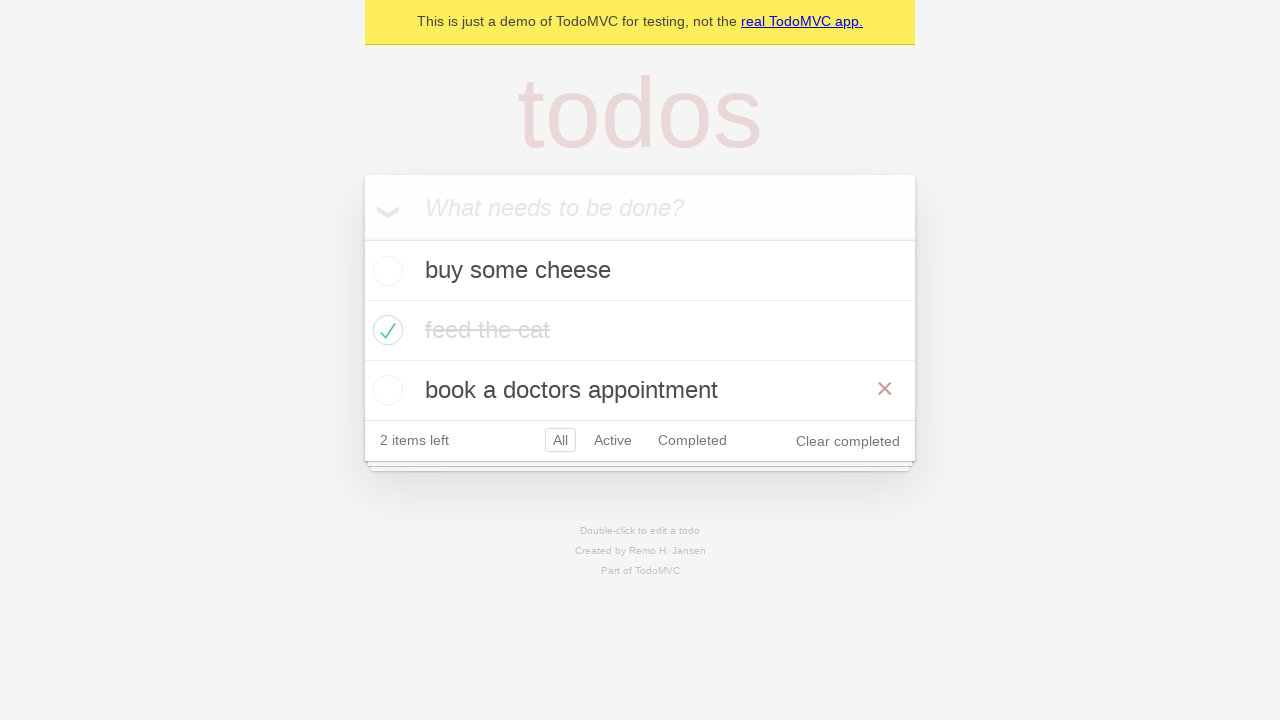

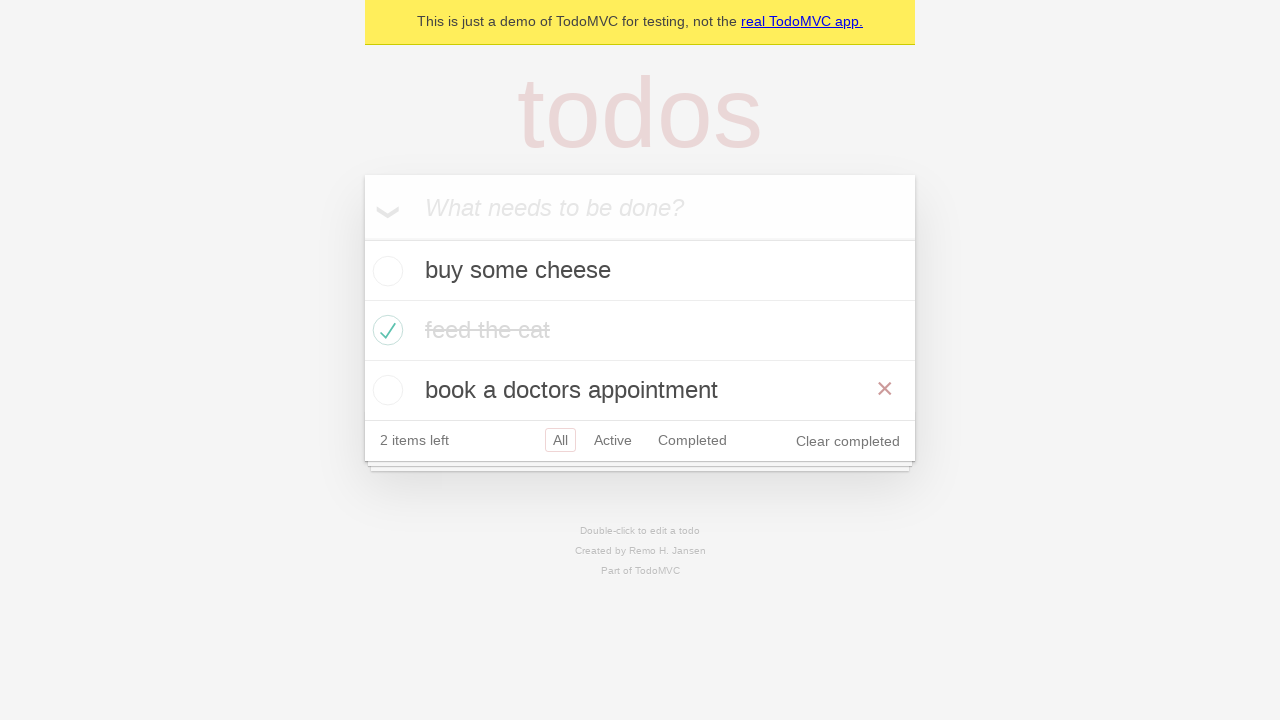